Tests hover functionality by hovering over an element and verifying that additional information becomes visible

Starting URL: https://the-internet.herokuapp.com/hovers

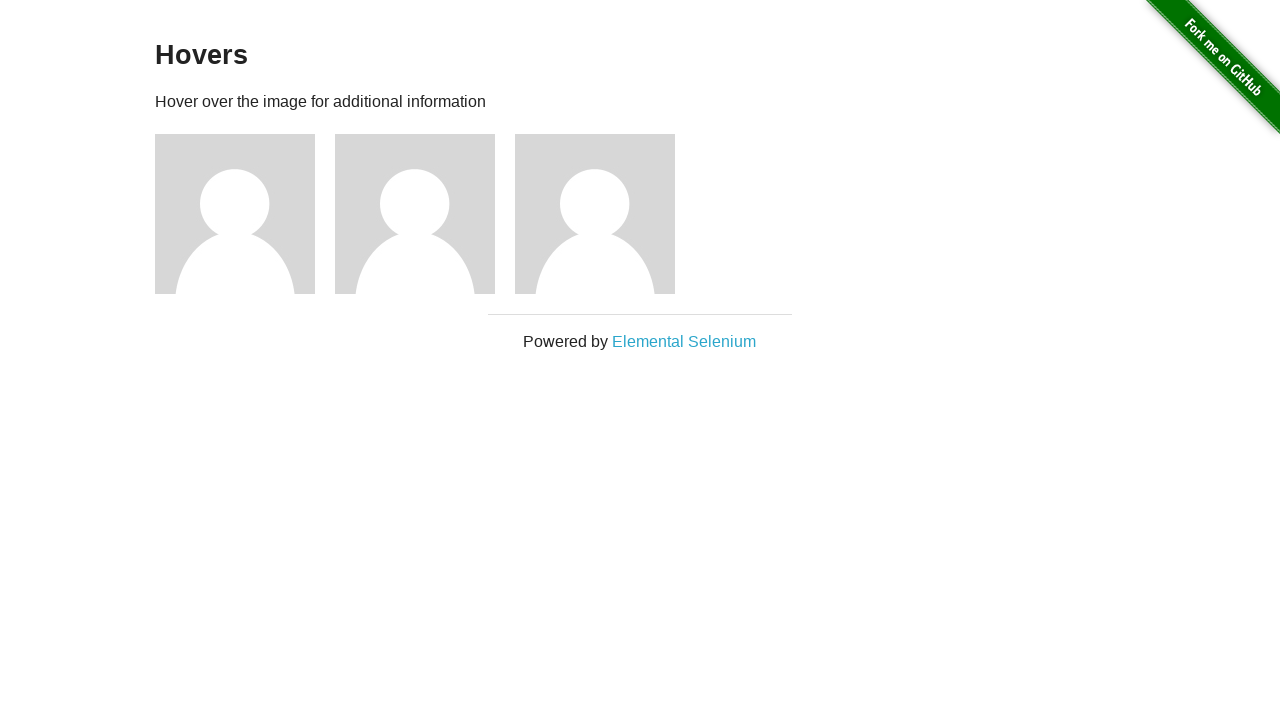

Hovered over the first figure element at (245, 214) on xpath=//div[@class='figure'][1]
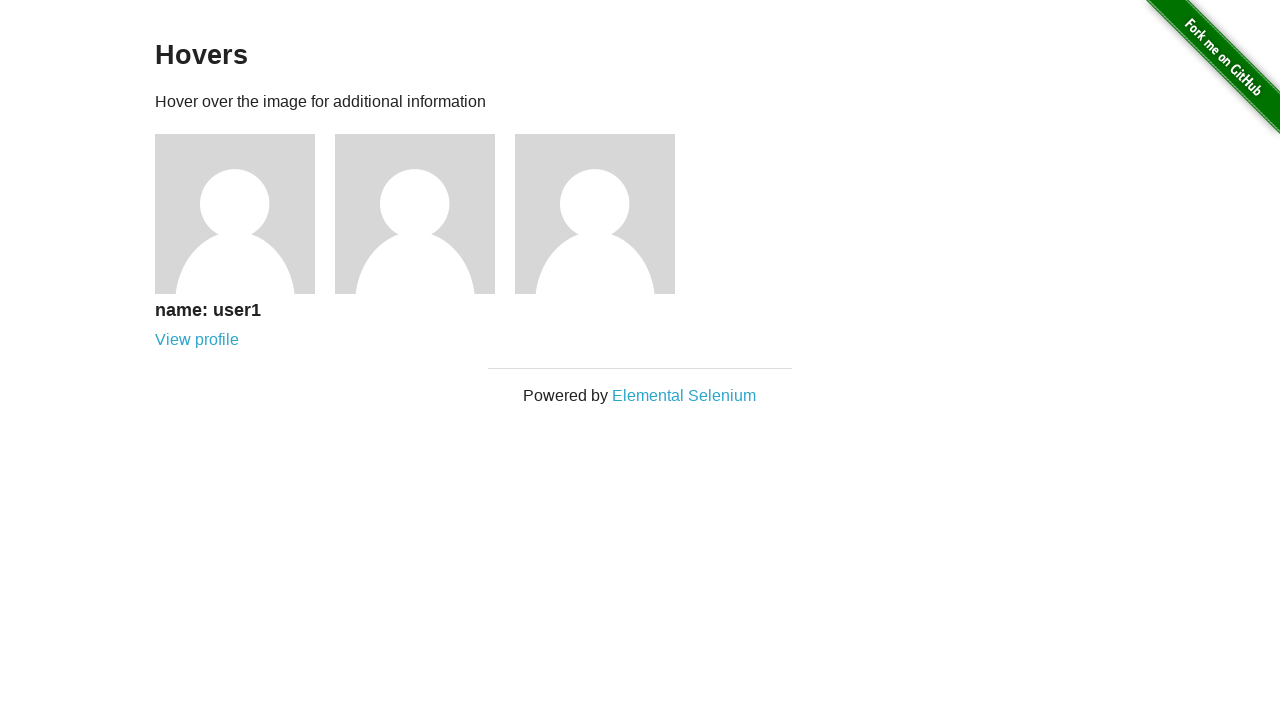

Verified that figcaption is visible after hovering
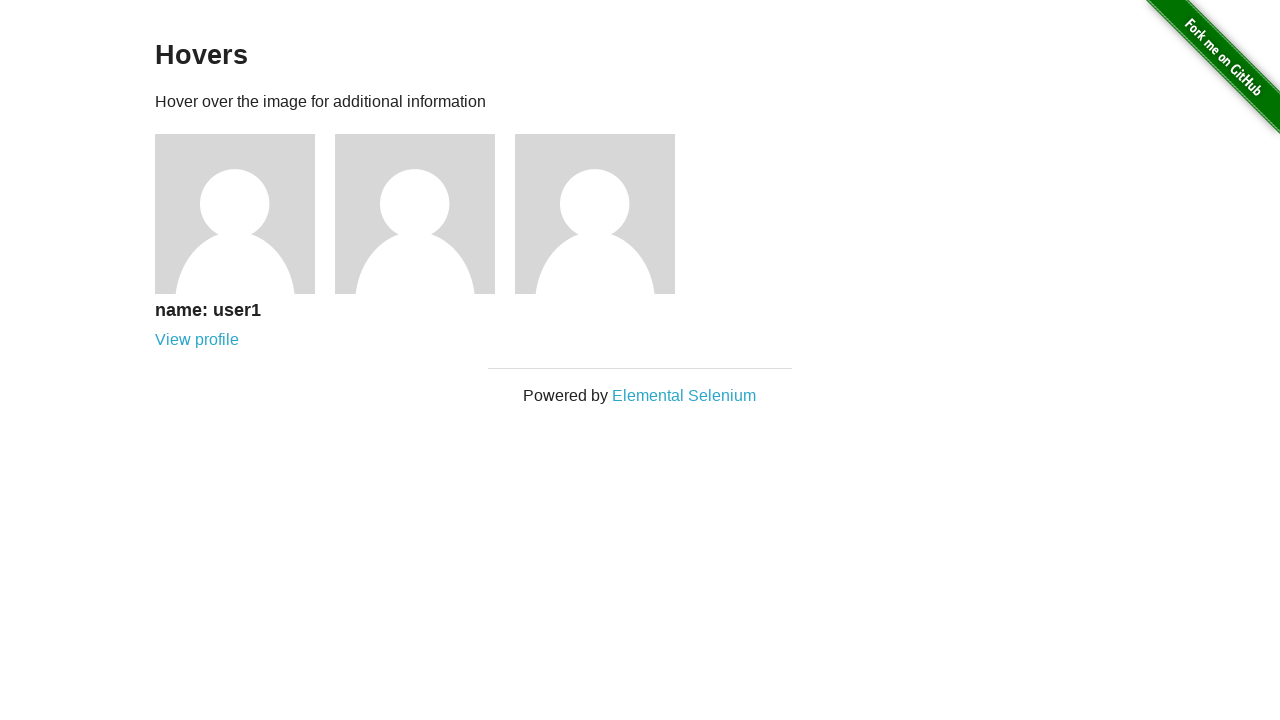

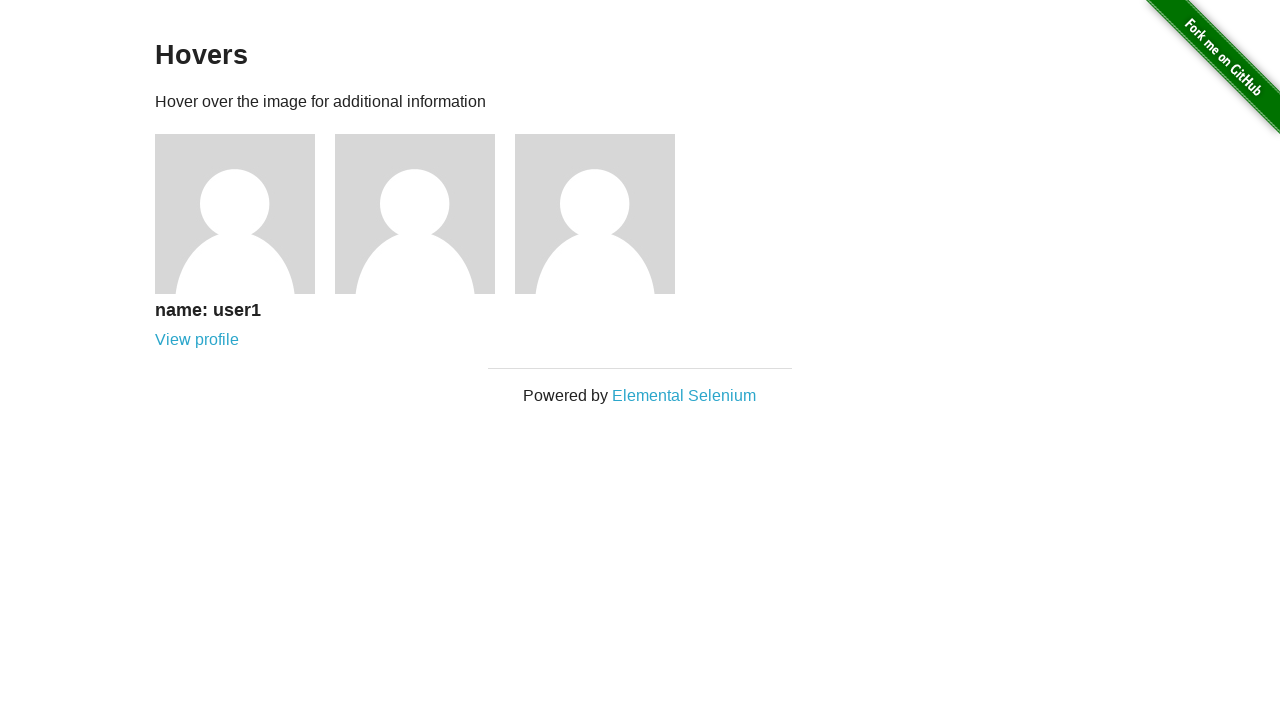